Tests dynamic dropdown functionality on a flight booking practice page by selecting origin station (Bangalore) and destination station (Chennai) from dropdown menus

Starting URL: http://rahulshettyacademy.com/dropdownsPractise

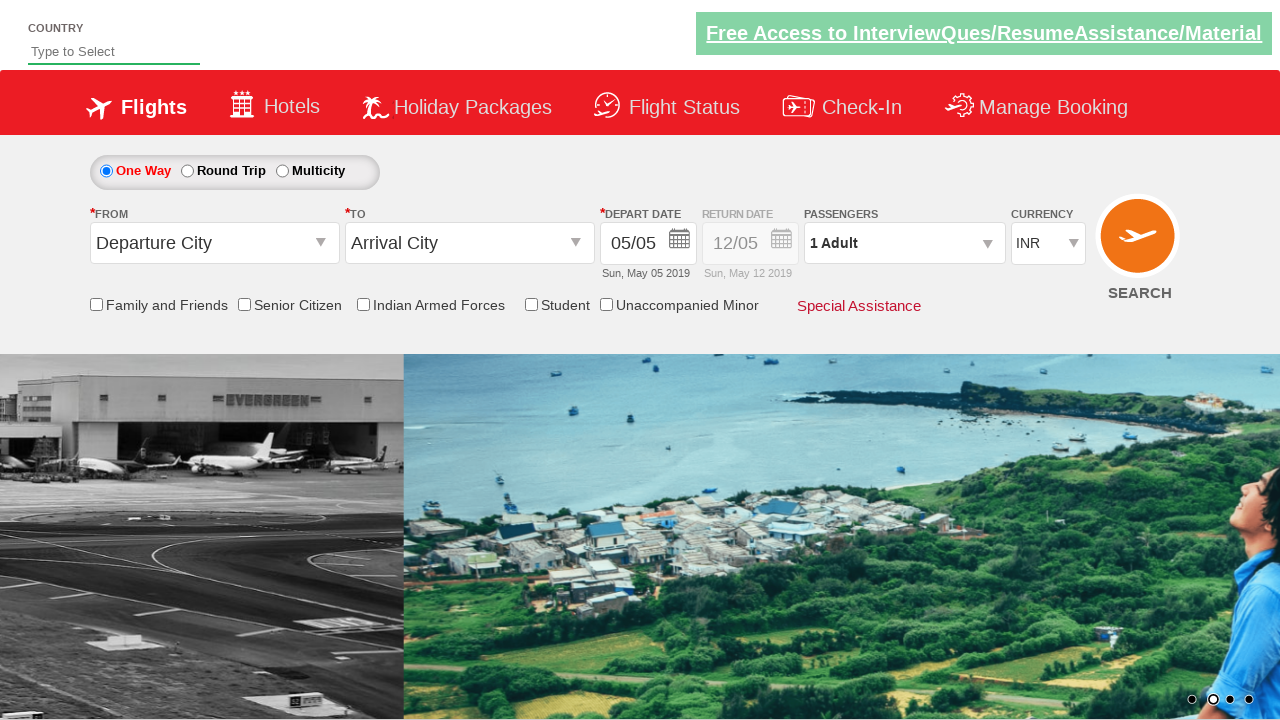

Clicked on origin station dropdown at (214, 243) on #ctl00_mainContent_ddl_originStation1_CTXT
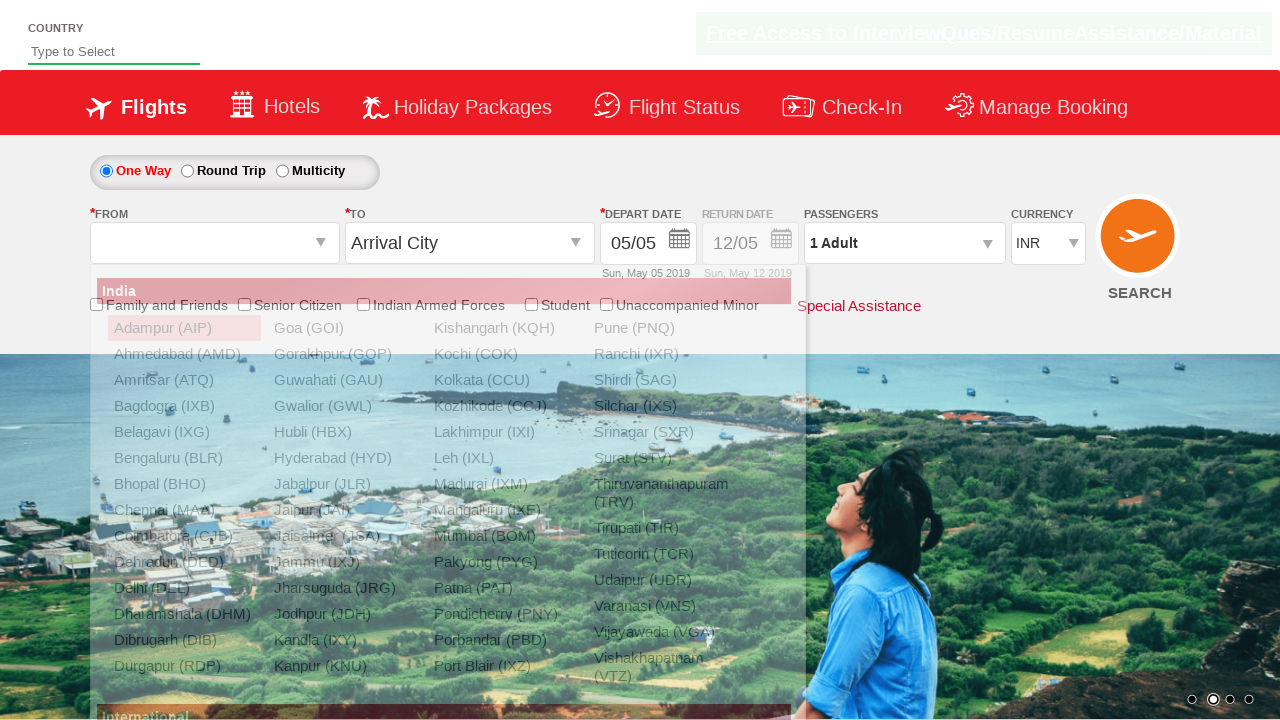

Selected Bangalore (BLR) as origin station at (184, 458) on xpath=//a[@value='BLR']
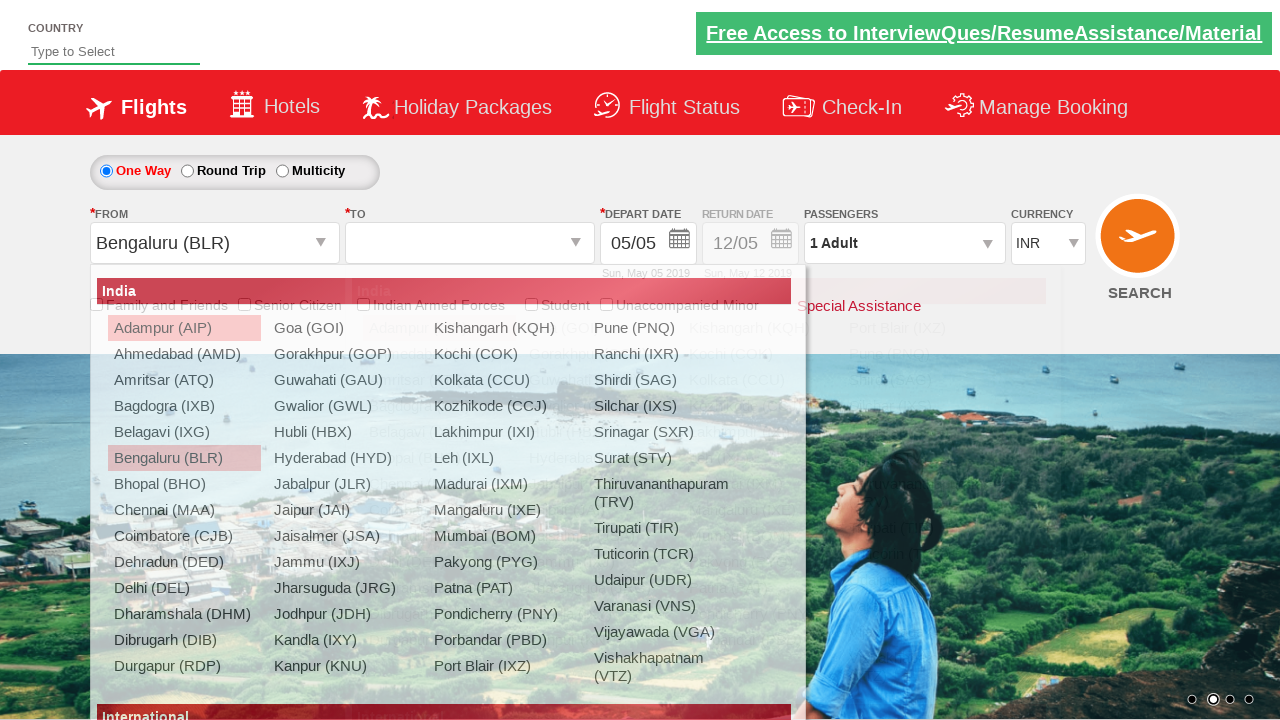

Waited for destination dropdown to be ready
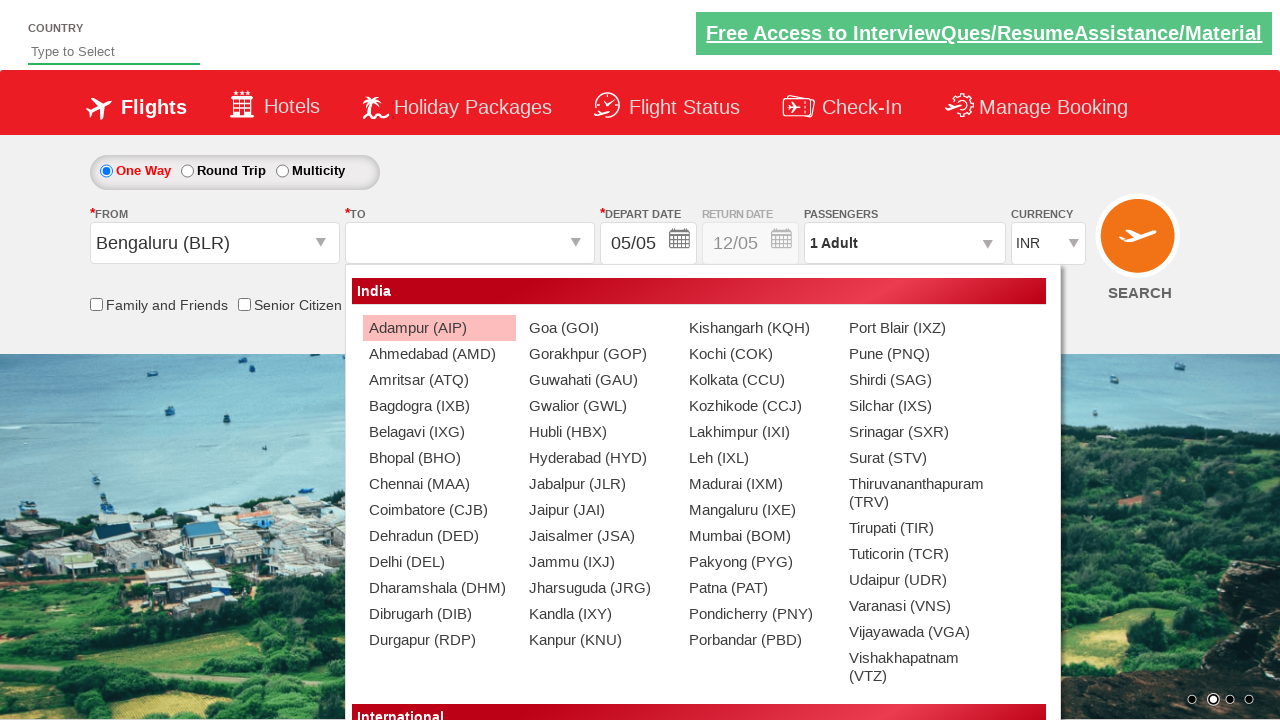

Selected Chennai (MAA) as destination station at (439, 484) on xpath=//div[@id='glsctl00_mainContent_ddl_destinationStation1_CTNR']//a[@value='
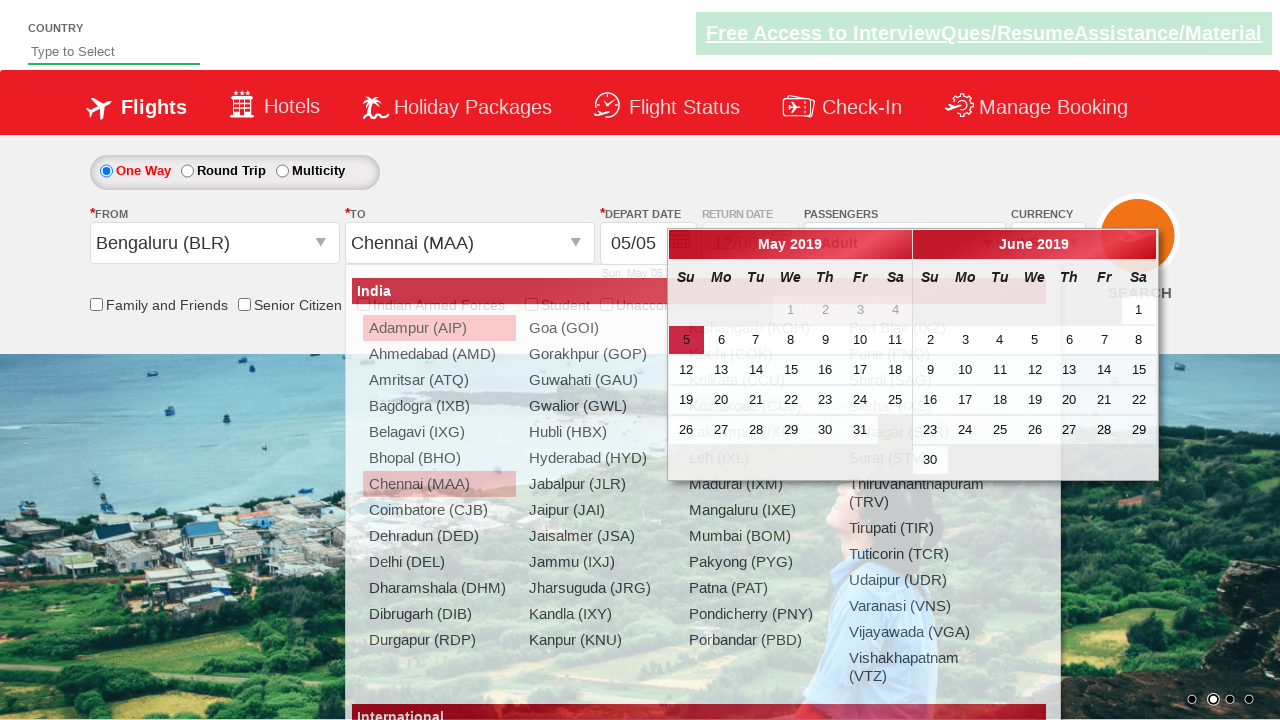

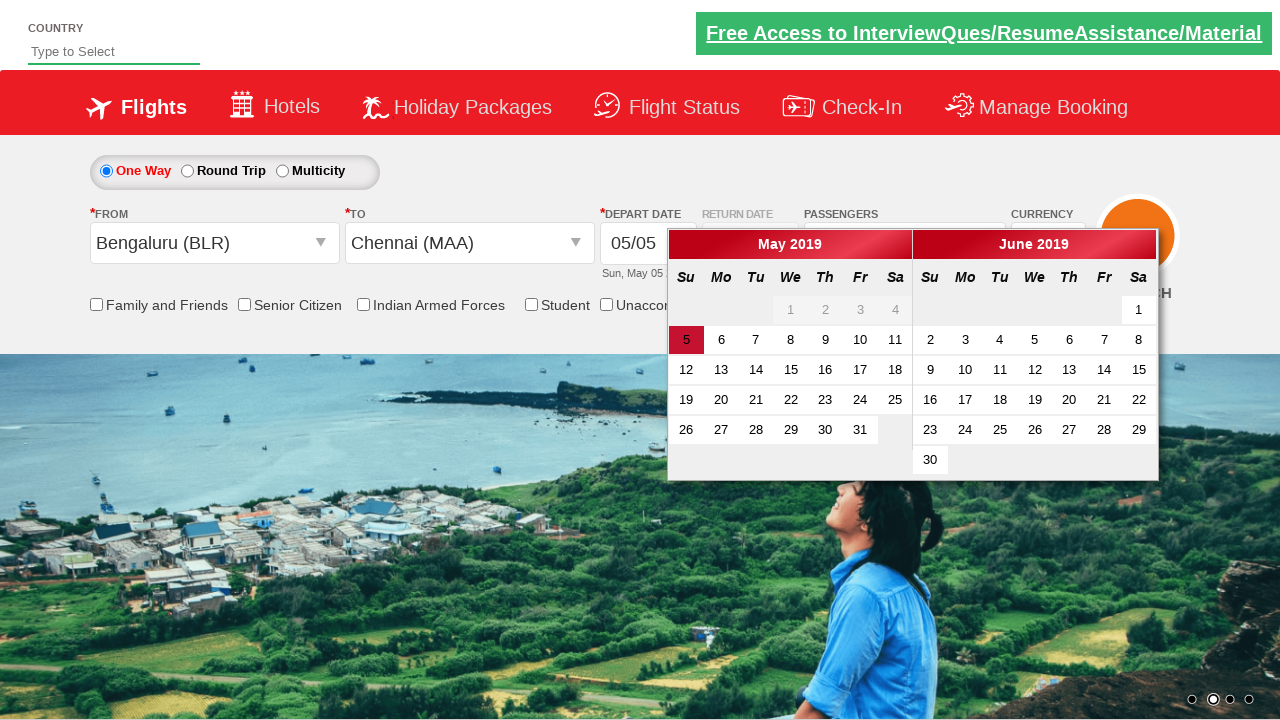